Tests the product sorting functionality on BrowserStack demo e-commerce site by selecting the "highest price" option from the dropdown

Starting URL: https://bstackdemo.com/

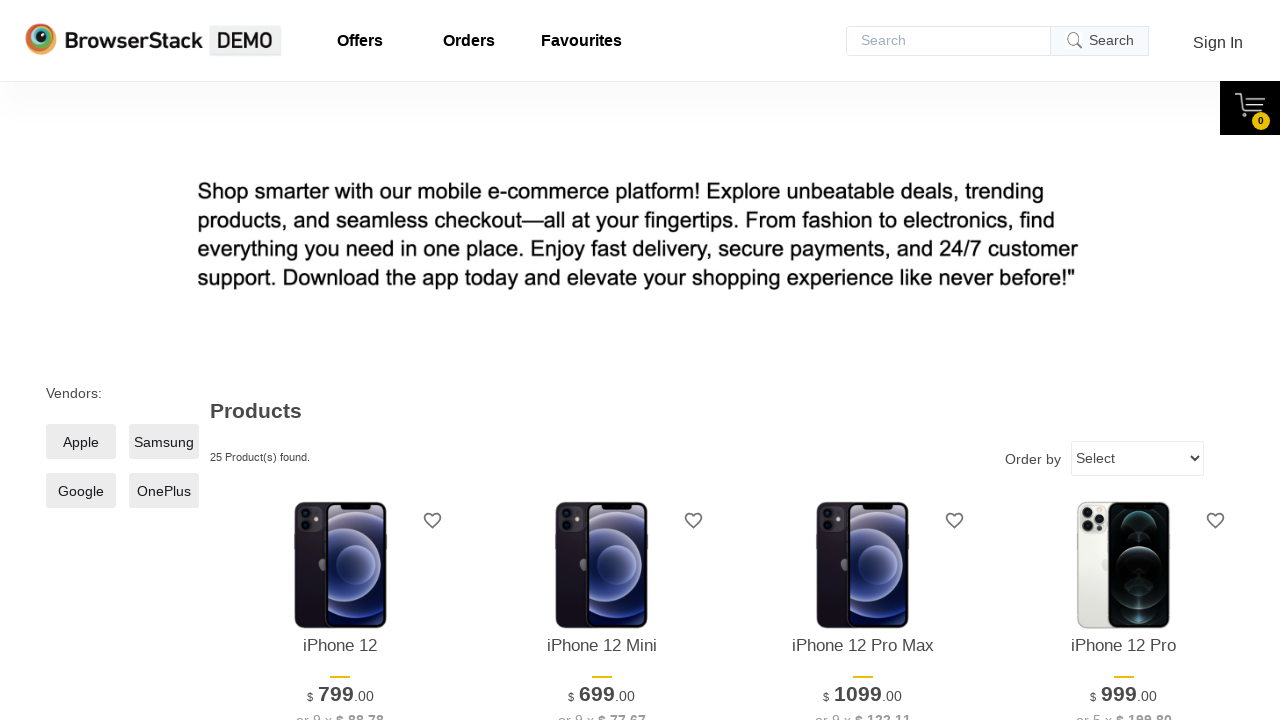

Sort dropdown selector loaded
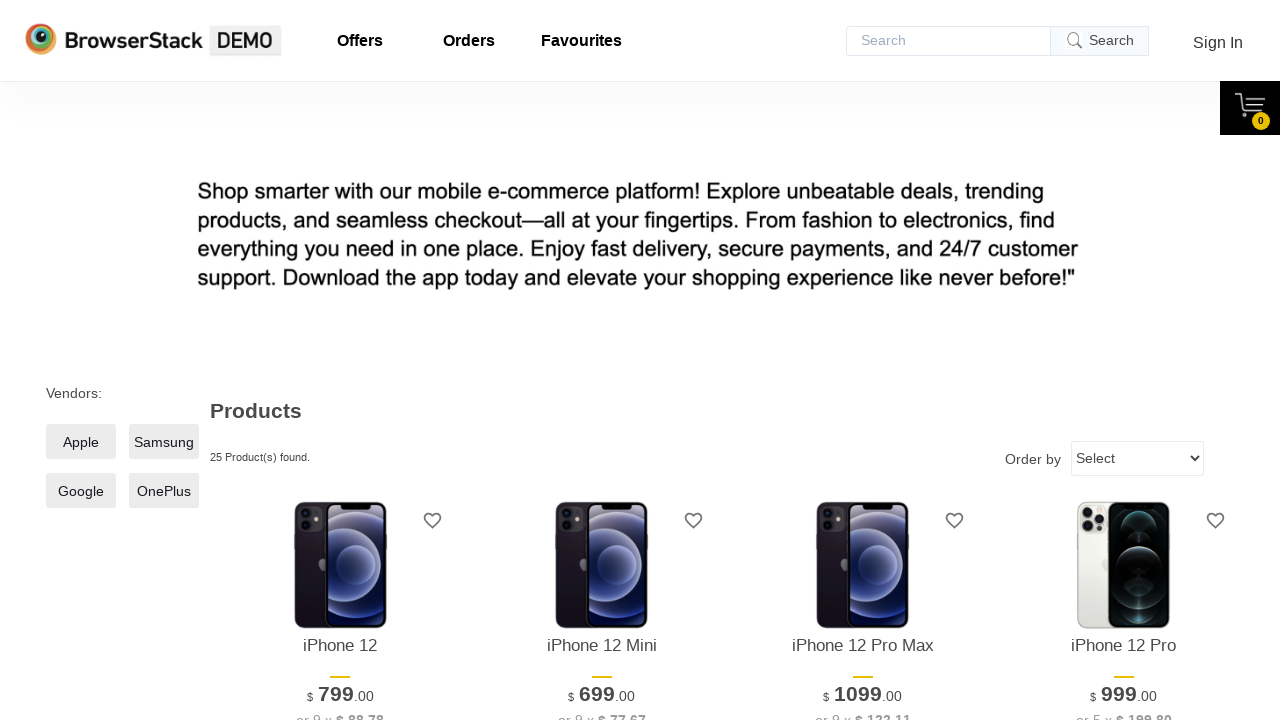

Selected 'highest price' option from sort dropdown on select
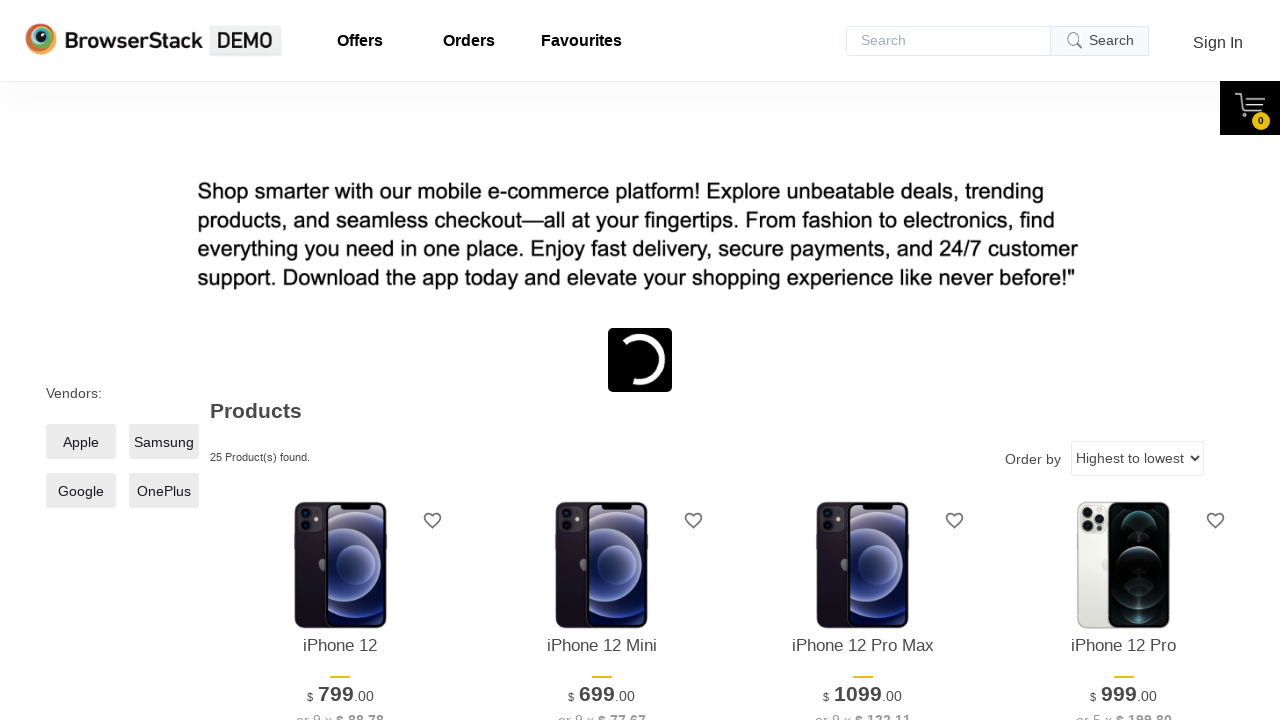

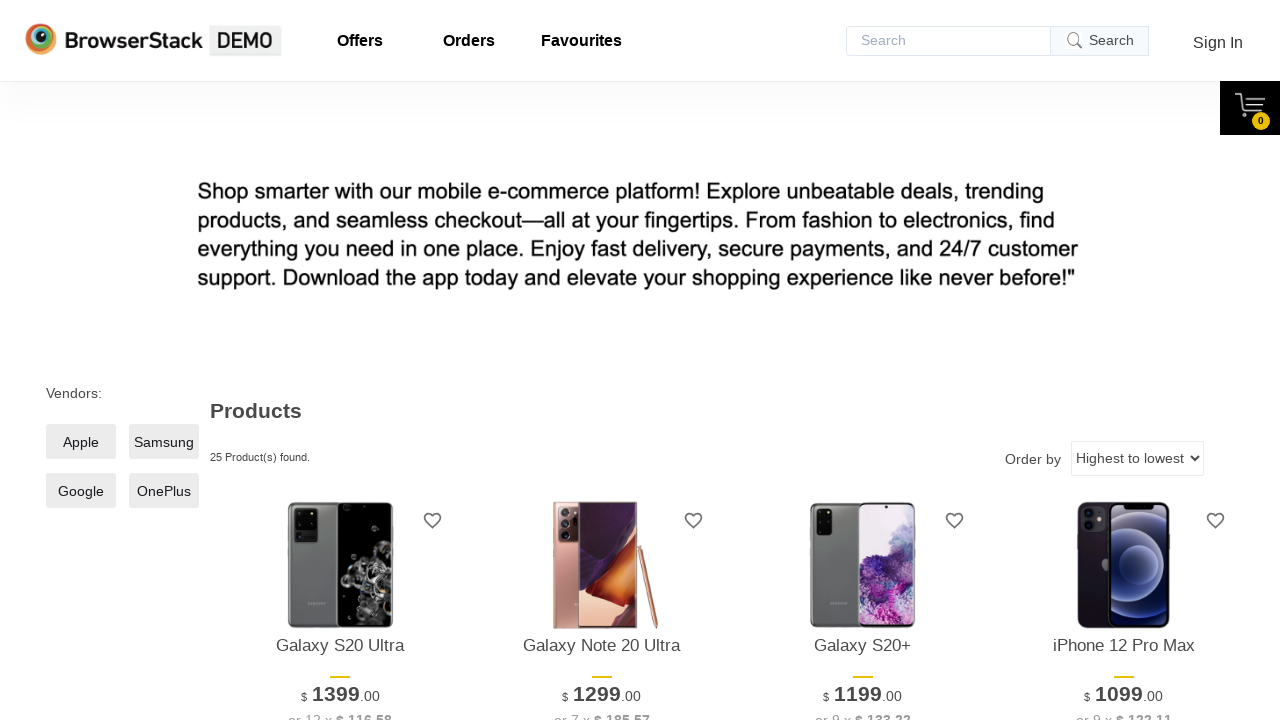